Tests flight booking flow on BlazeDemo website by searching for flights, selecting one, entering passenger details, and completing the purchase

Starting URL: https://blazedemo.com

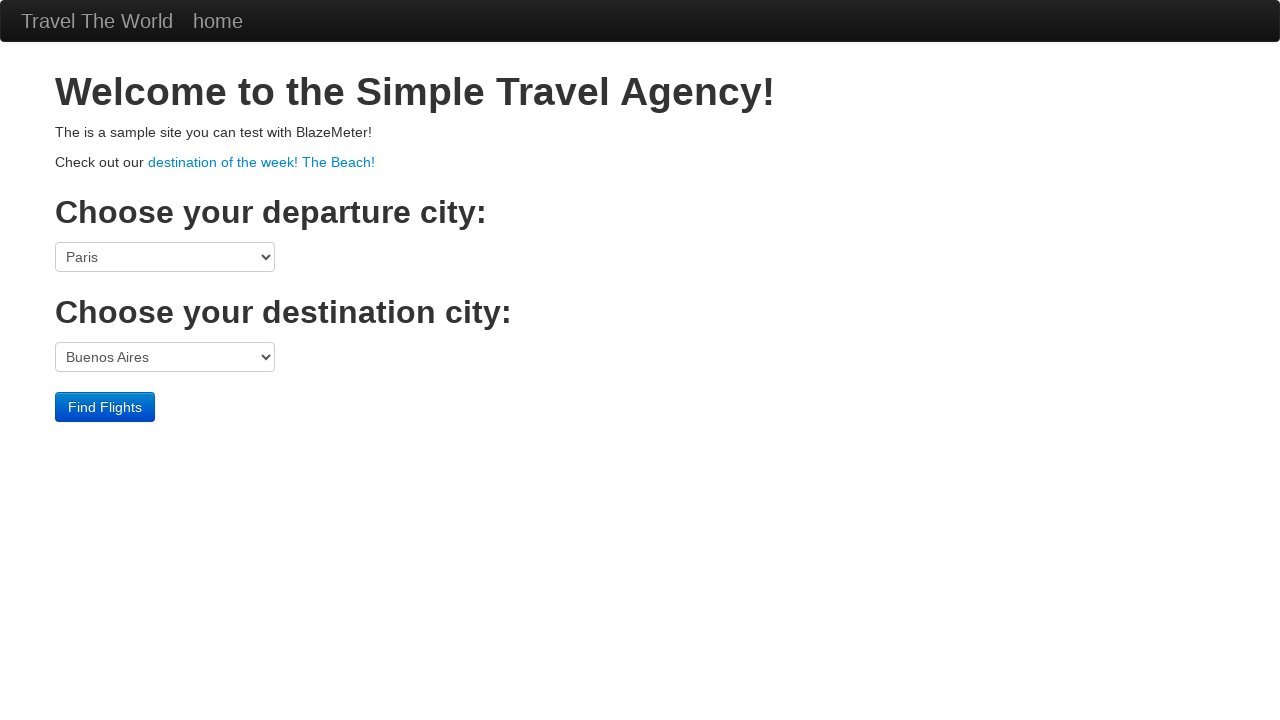

Selected Boston as departure city on select[name='fromPort']
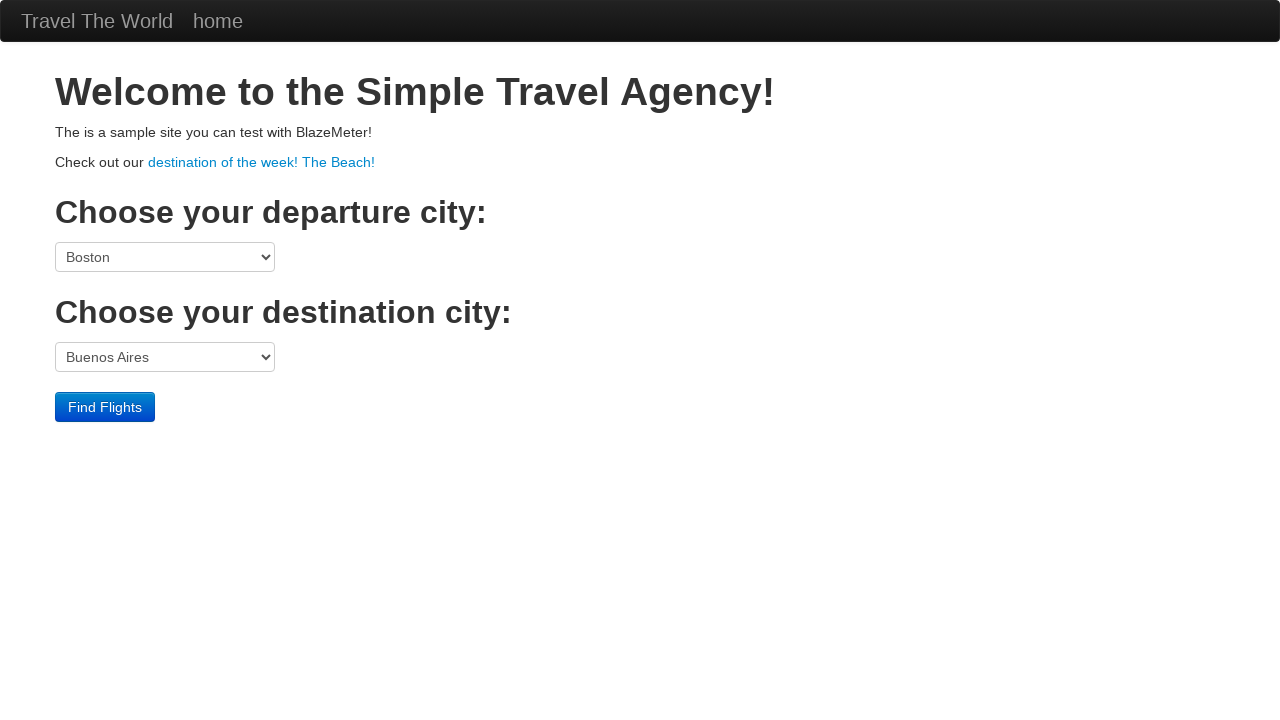

Selected New York as destination city on select[name='toPort']
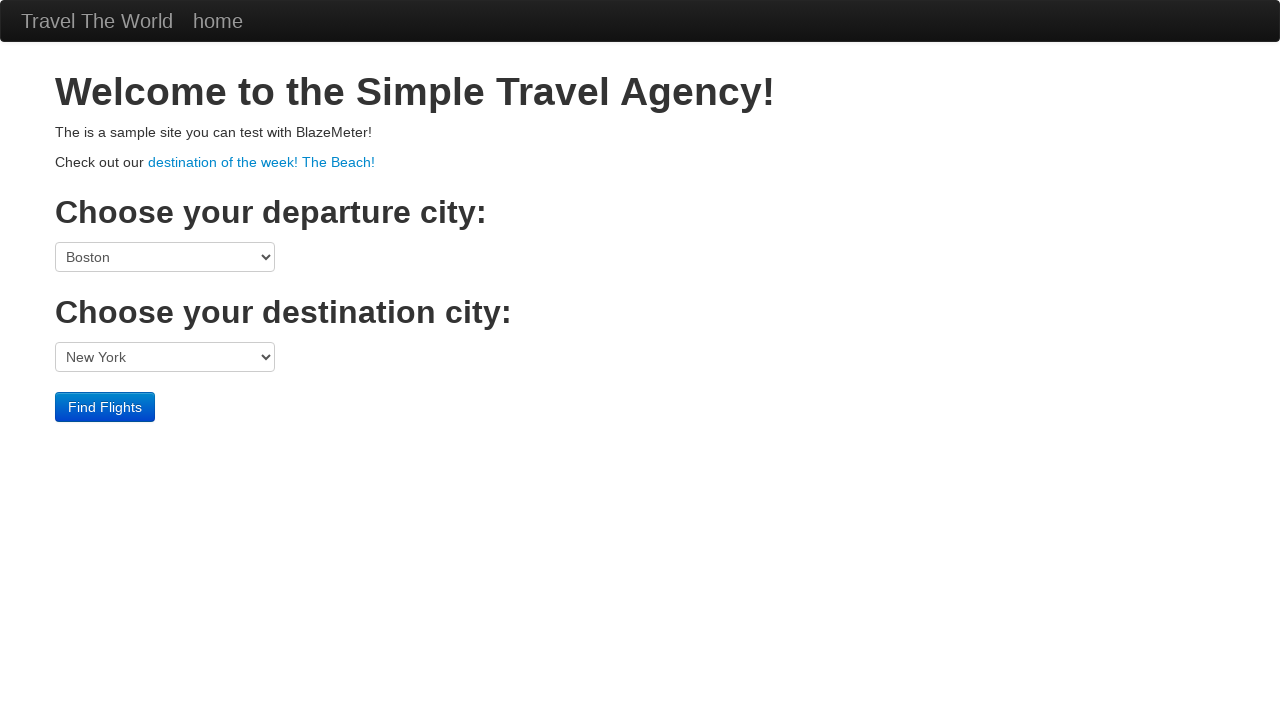

Clicked Find Flights button at (105, 407) on input[type='submit']
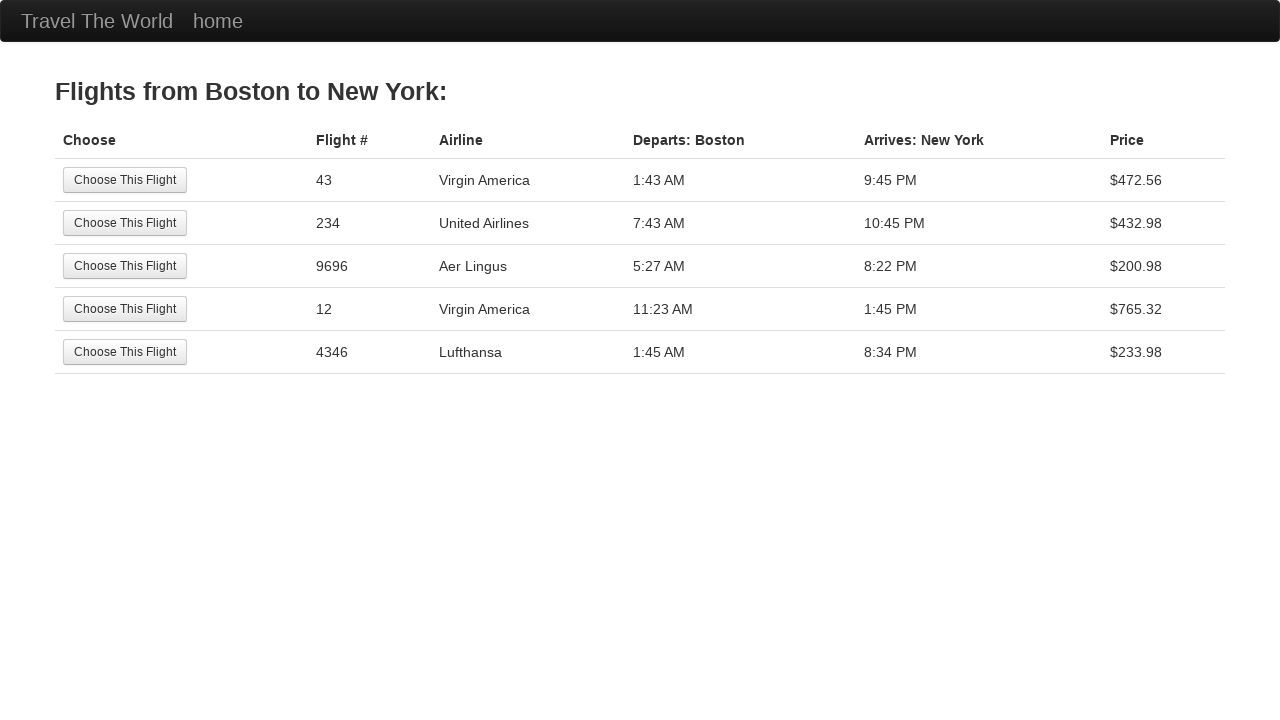

Flight results page loaded with available flights
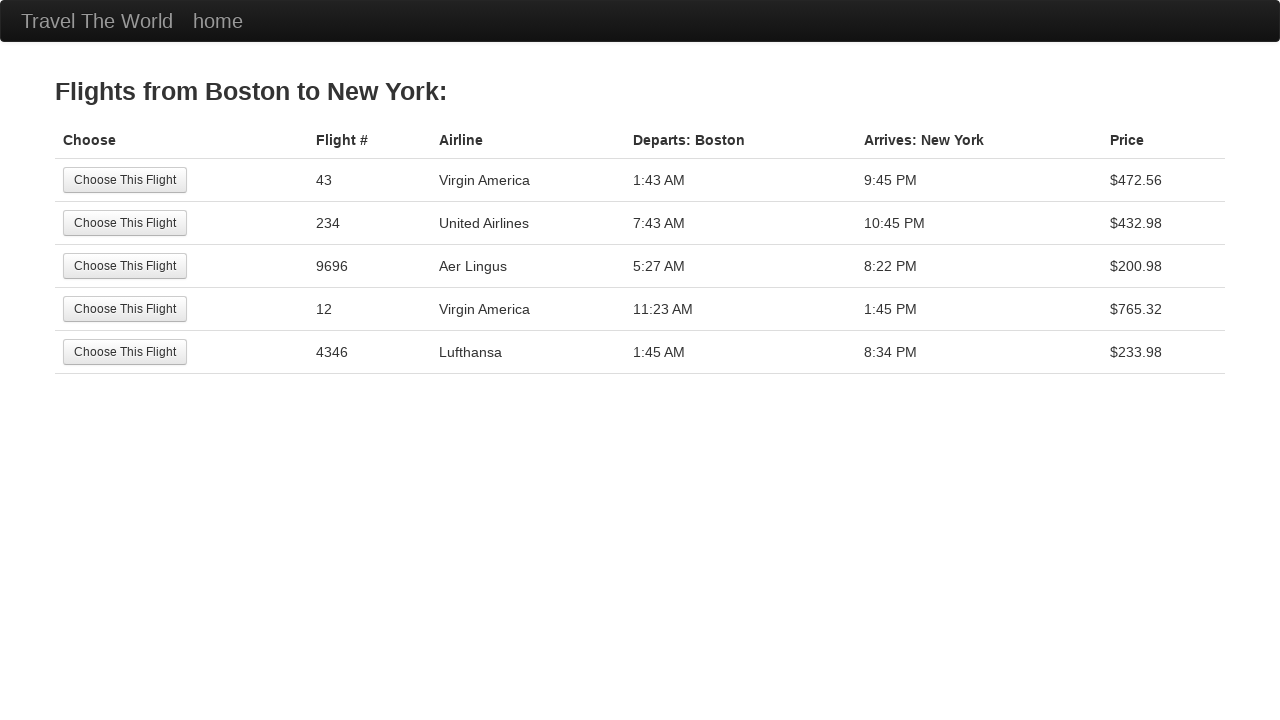

Selected first available flight at (125, 180) on xpath=//table[@class='table']/tbody/tr[1]/td[1]/input
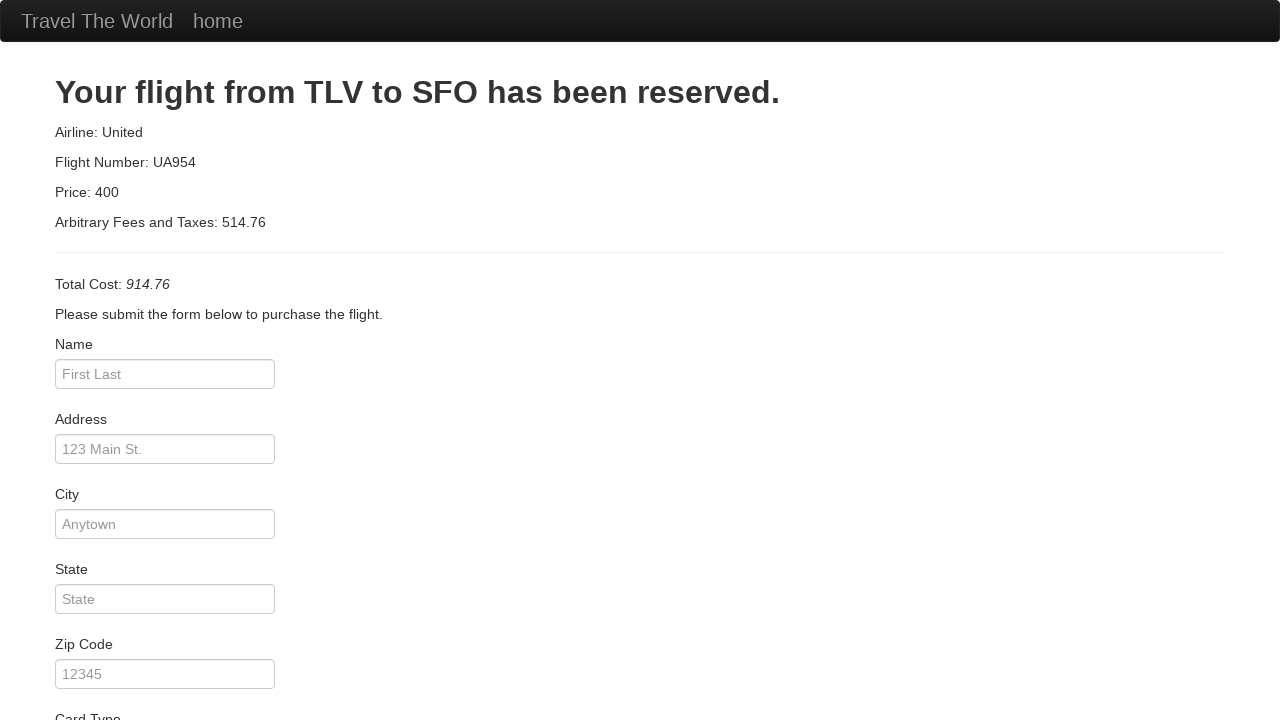

Passenger details page loaded
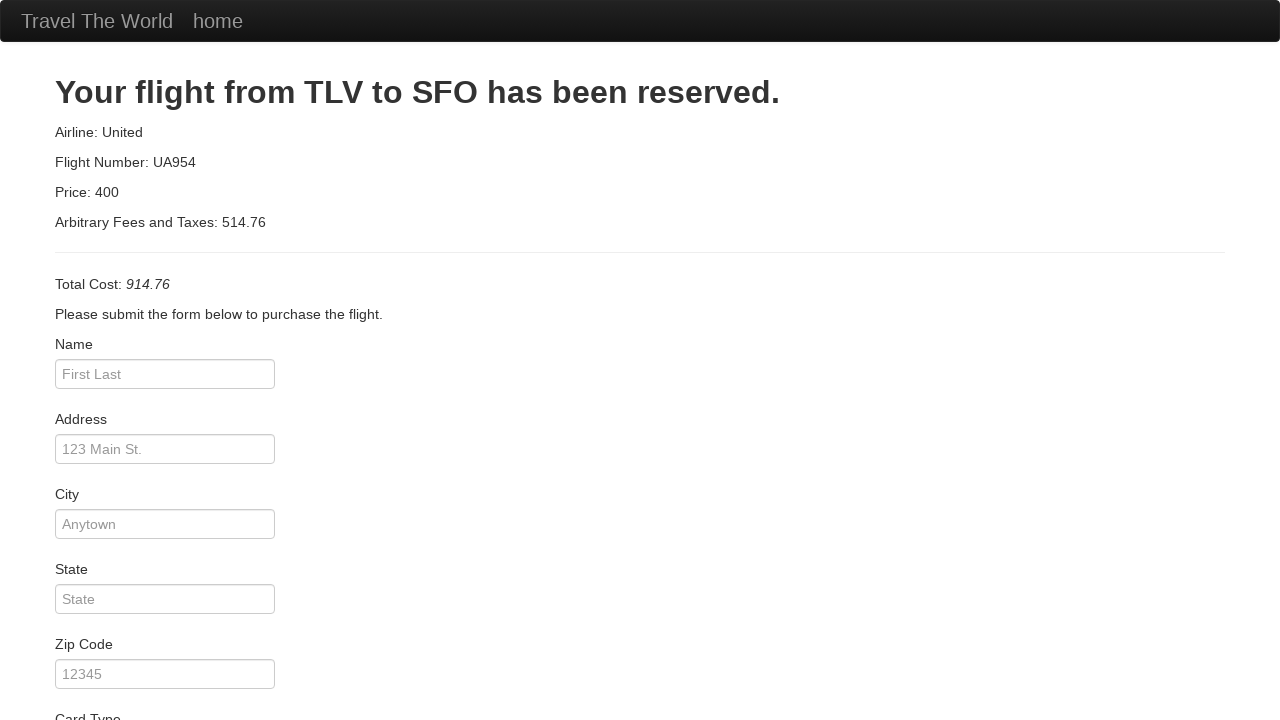

Entered passenger name: John Smith on input#inputName
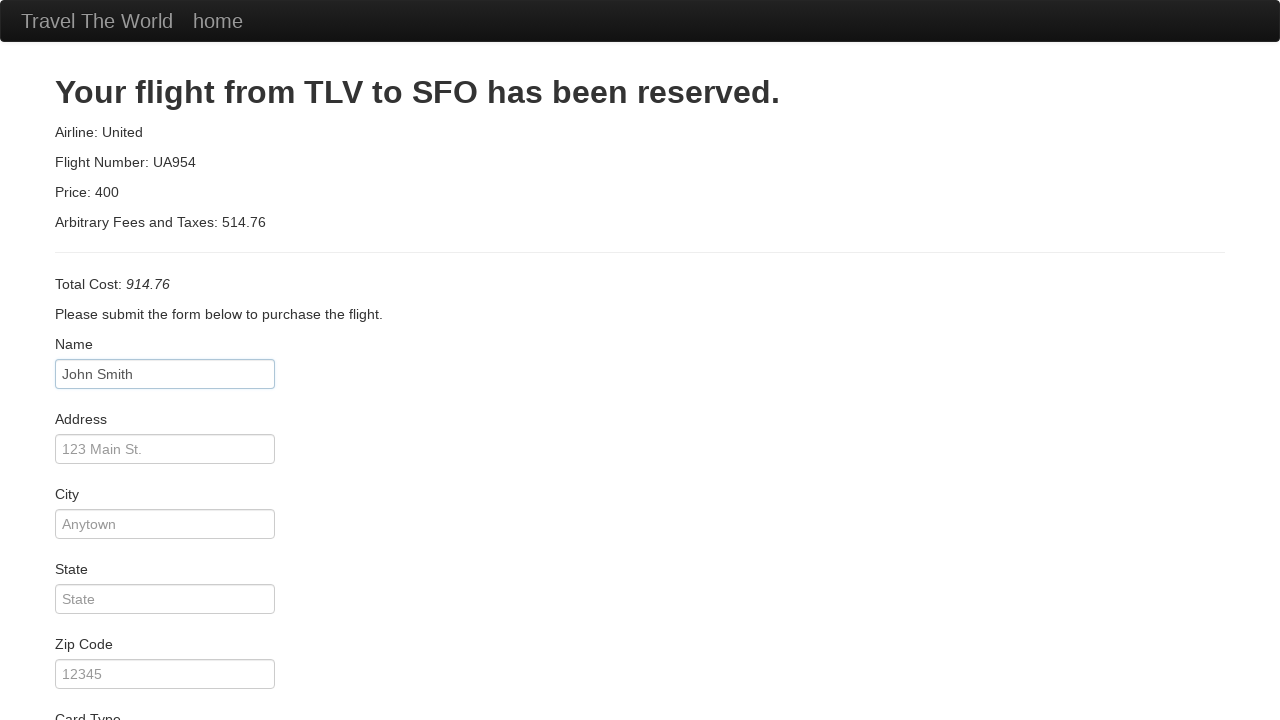

Entered address: 123 Main Street on input#address
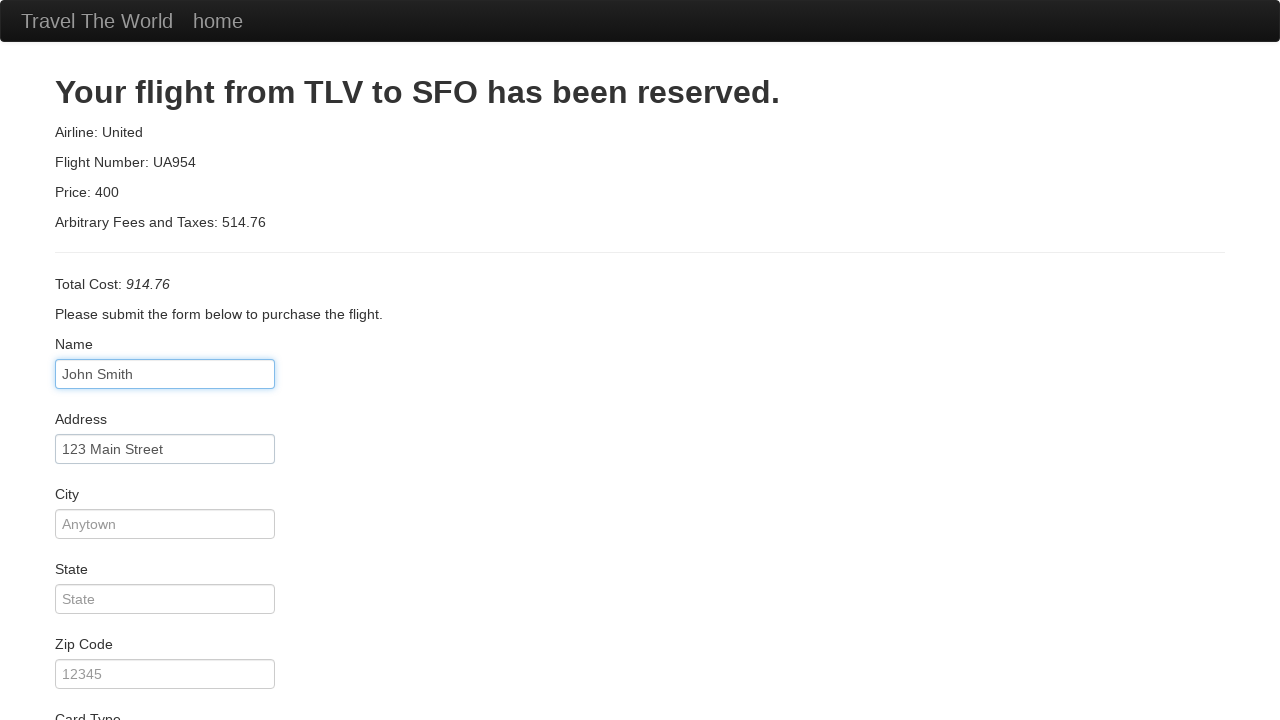

Entered city: New York on input#city
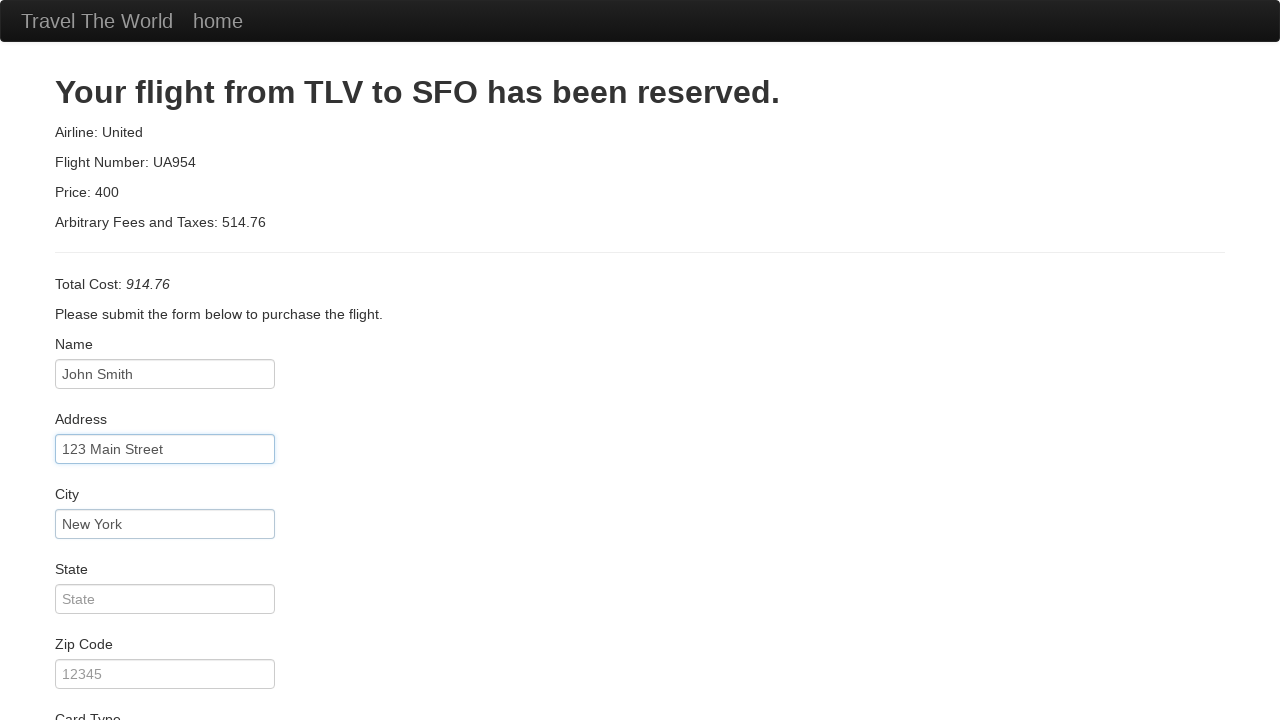

Entered state: NY on input#state
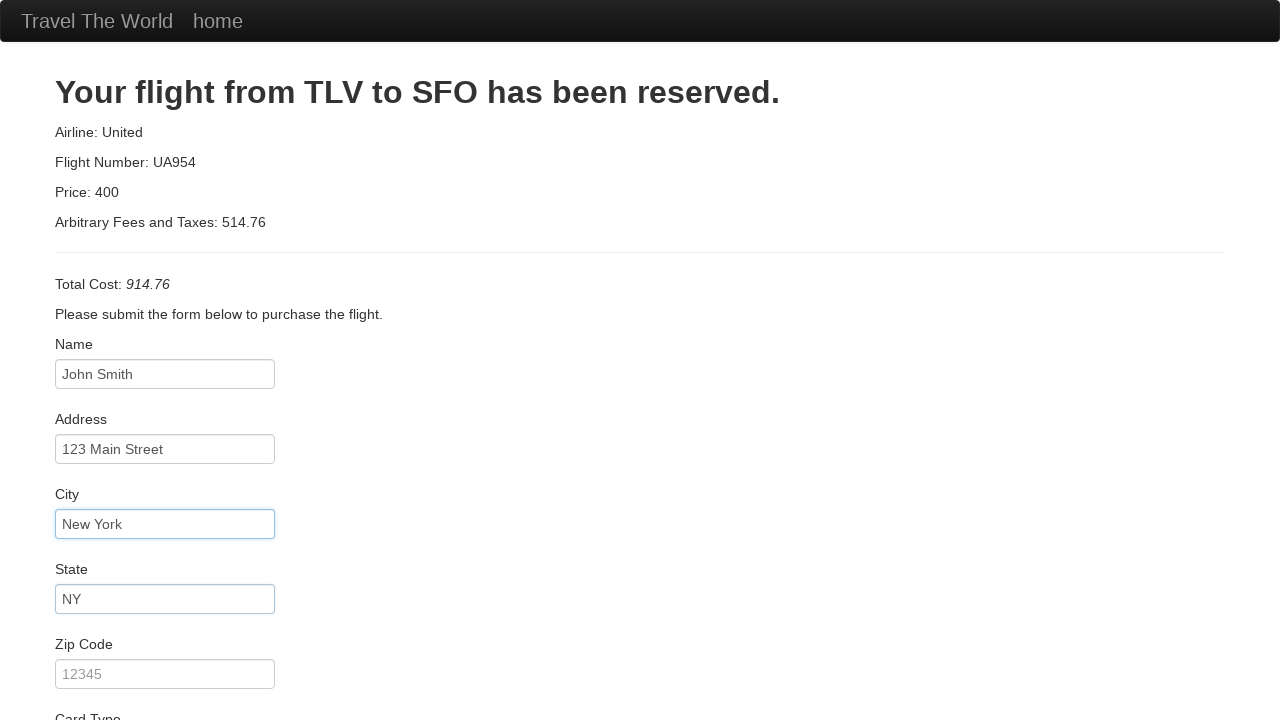

Entered zip code: 10001 on input#zipCode
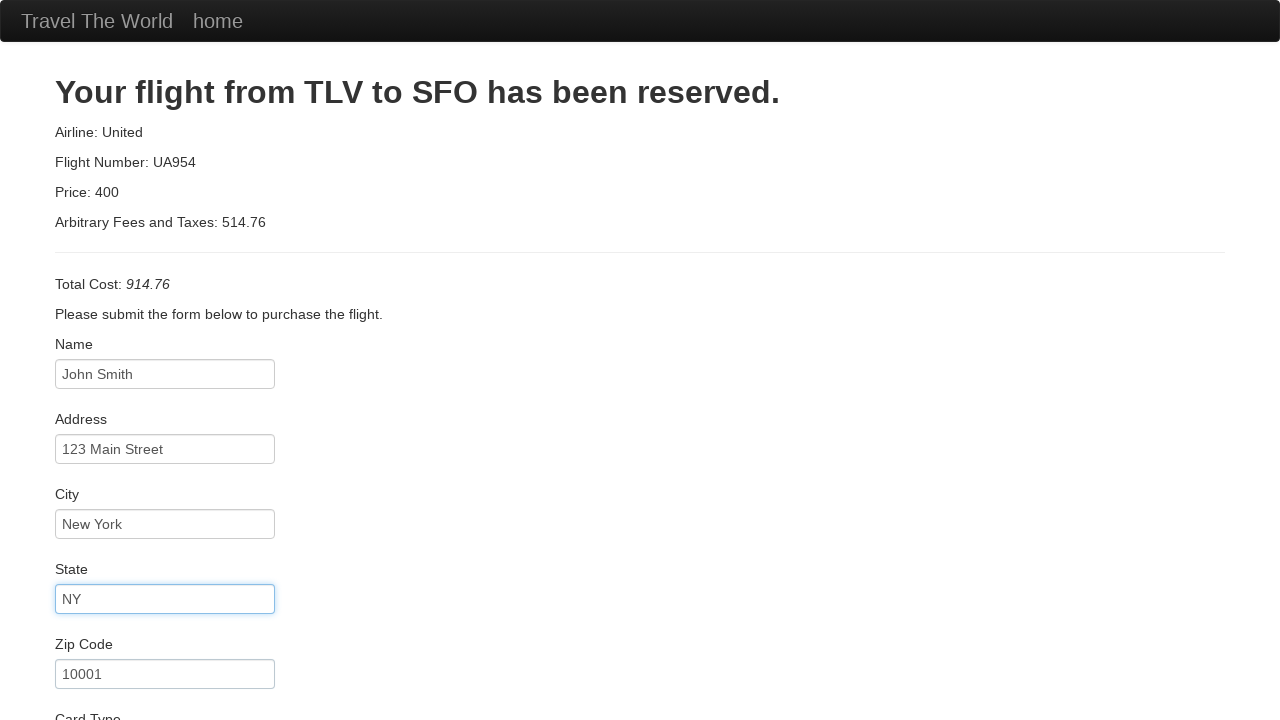

Selected card type: Visa on select#cardType
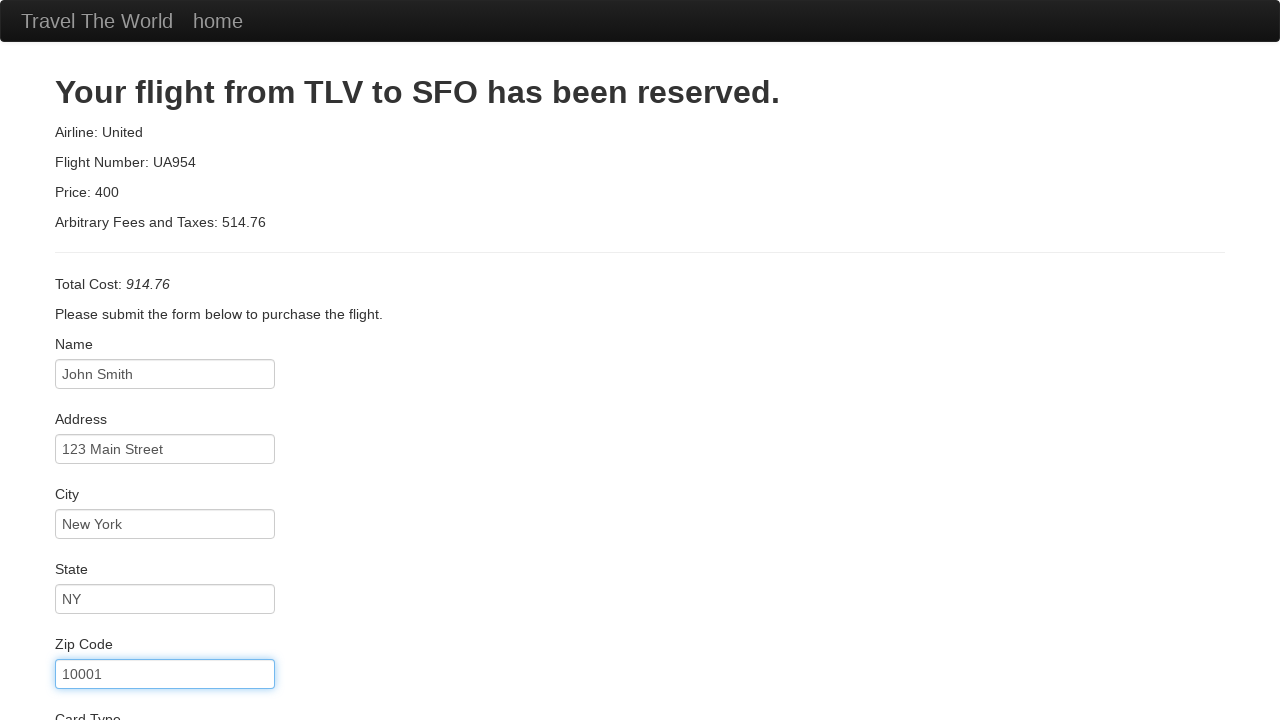

Entered credit card number on input#creditCardNumber
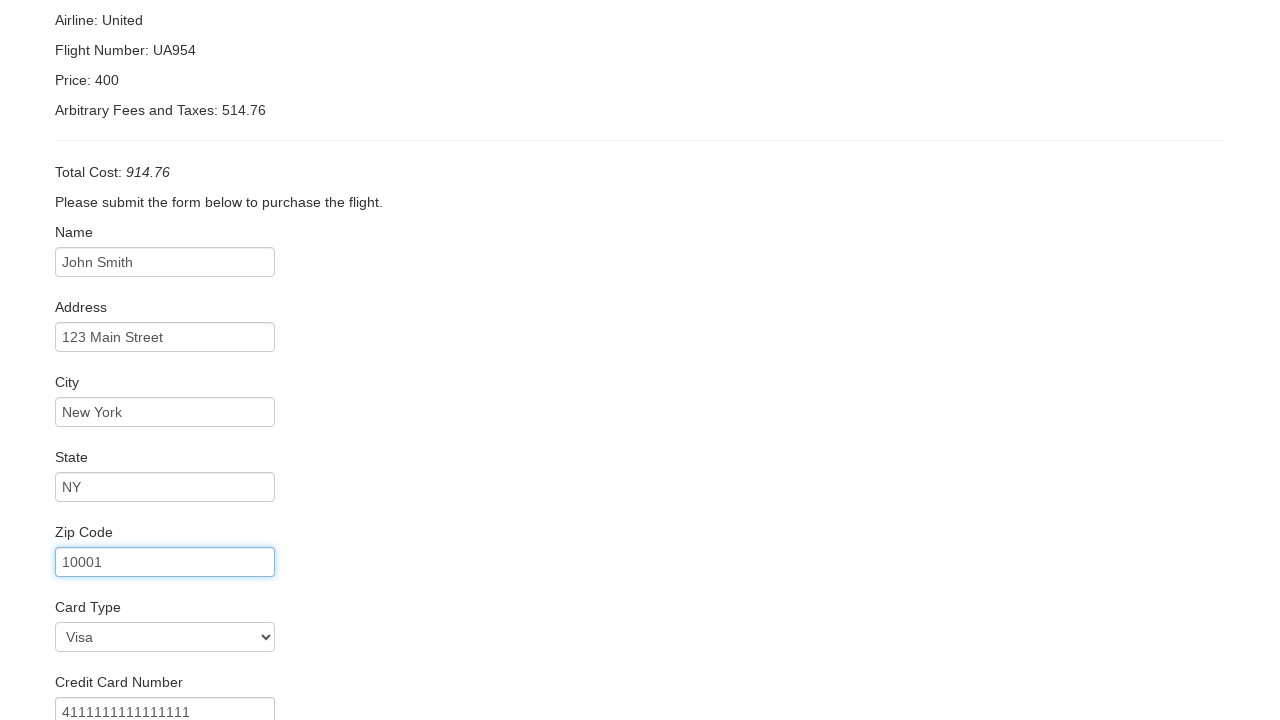

Entered card expiration month: 12 on input#creditCardMonth
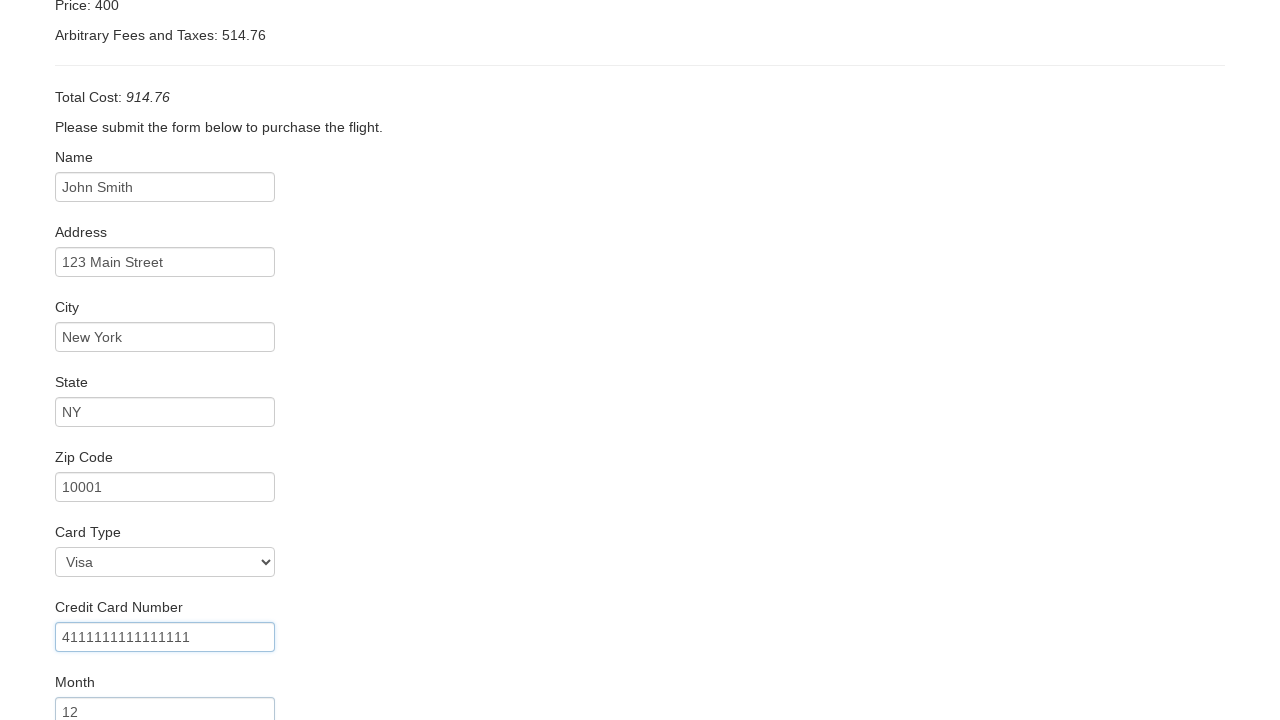

Entered card expiration year: 2025 on input#creditCardYear
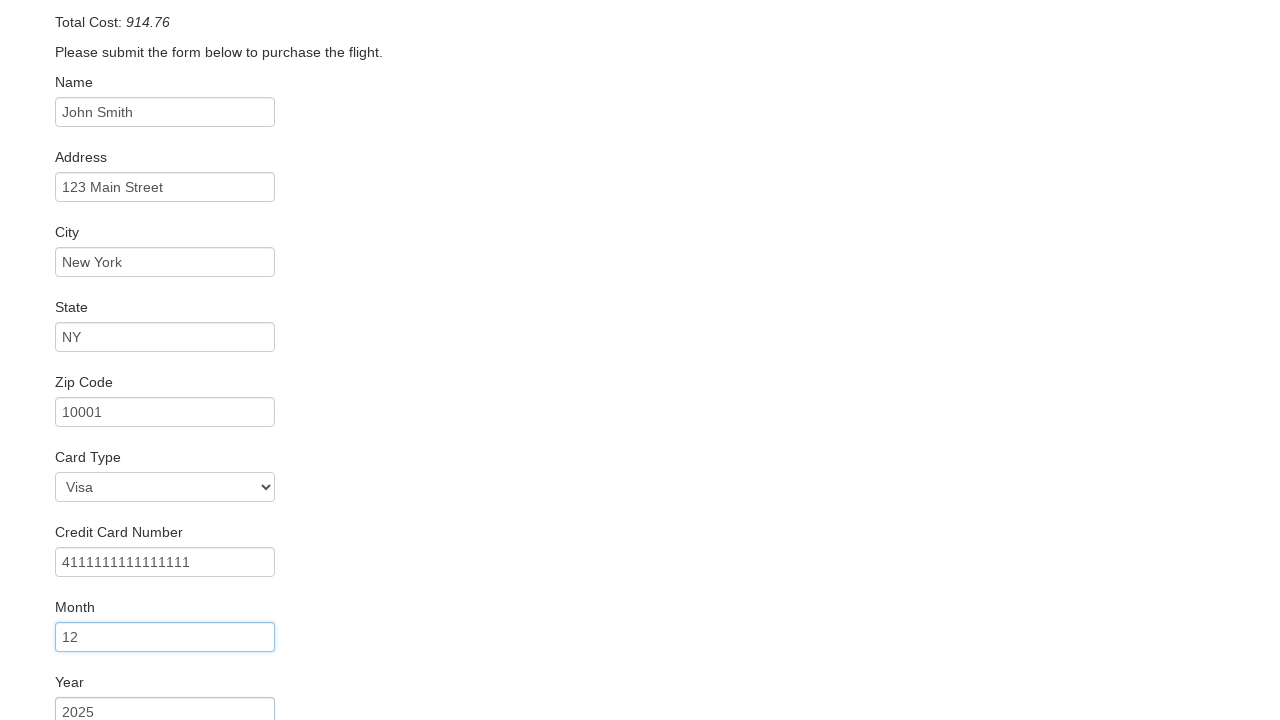

Entered cardholder name: John Smith on input#nameOnCard
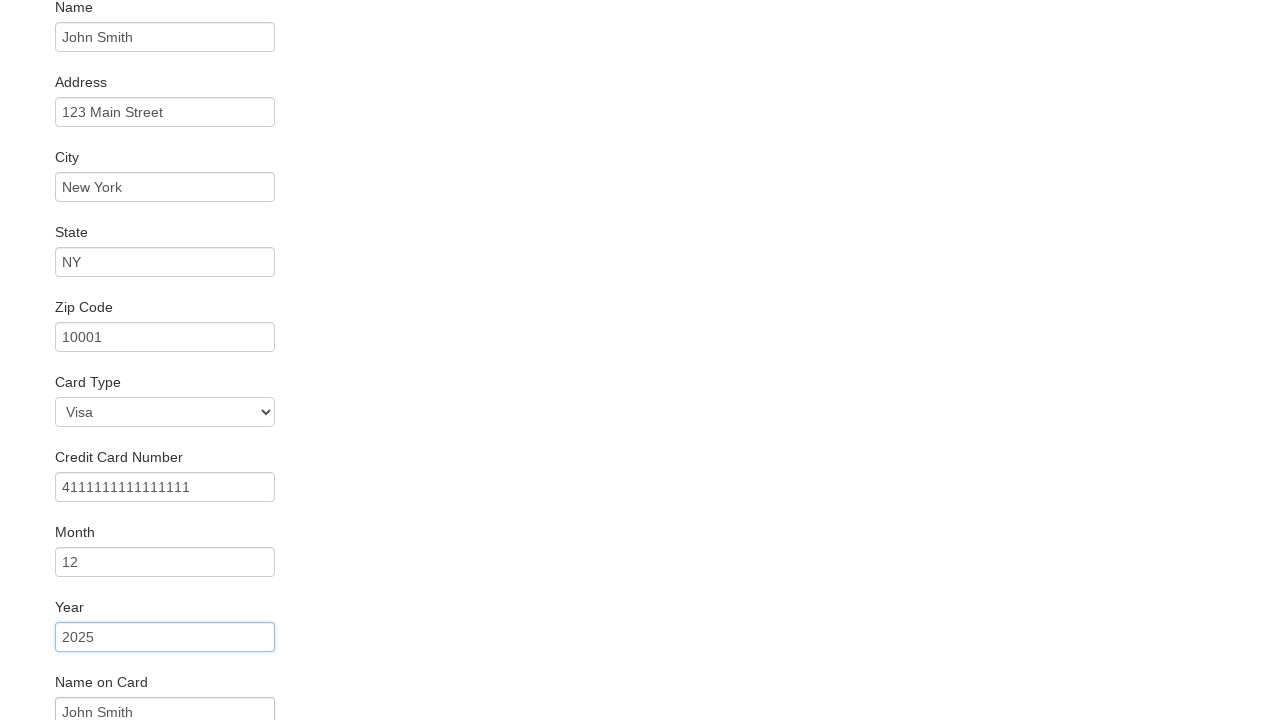

Clicked Purchase Flight button at (118, 685) on input[type='submit']
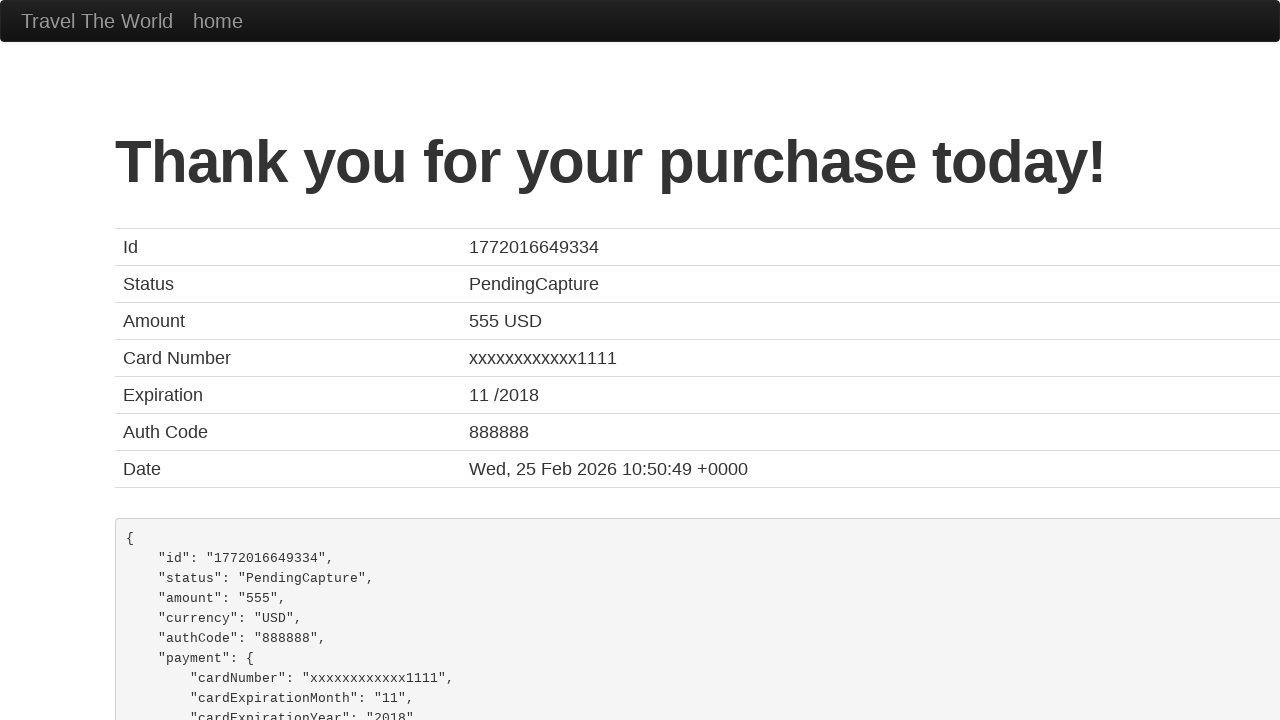

Purchase confirmation page loaded successfully
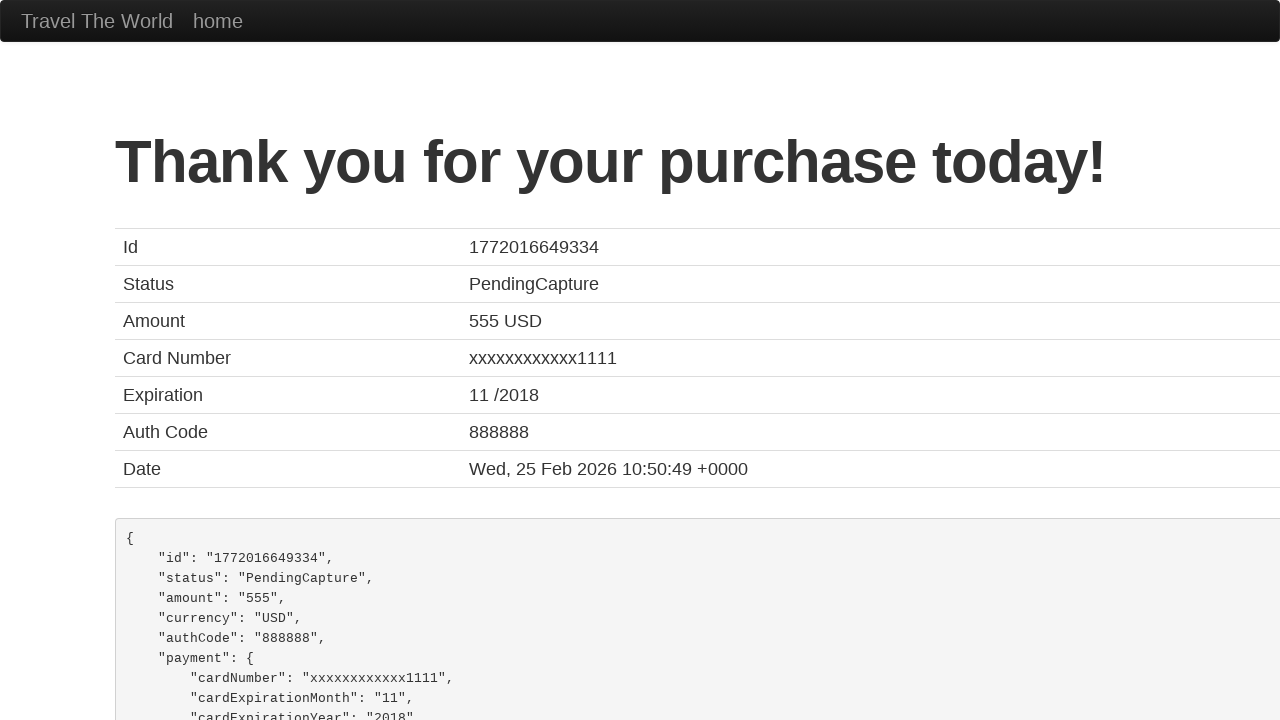

Confirmation ID displayed on purchase confirmation page
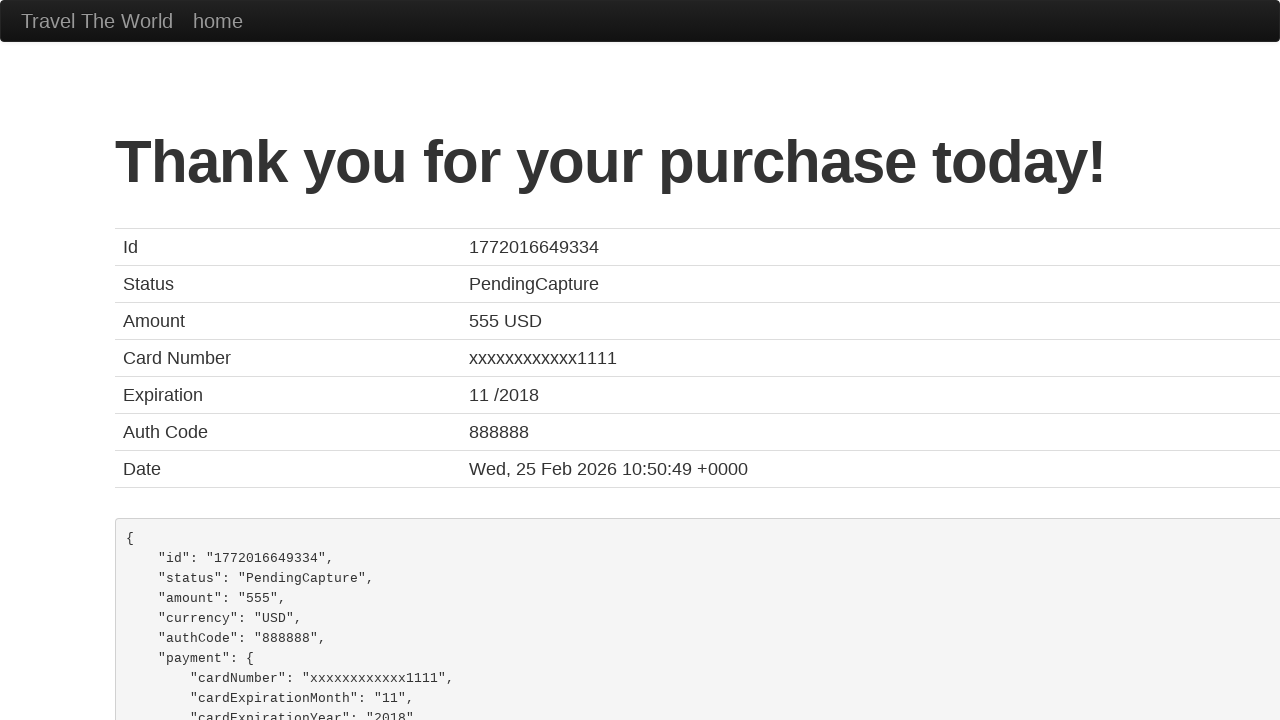

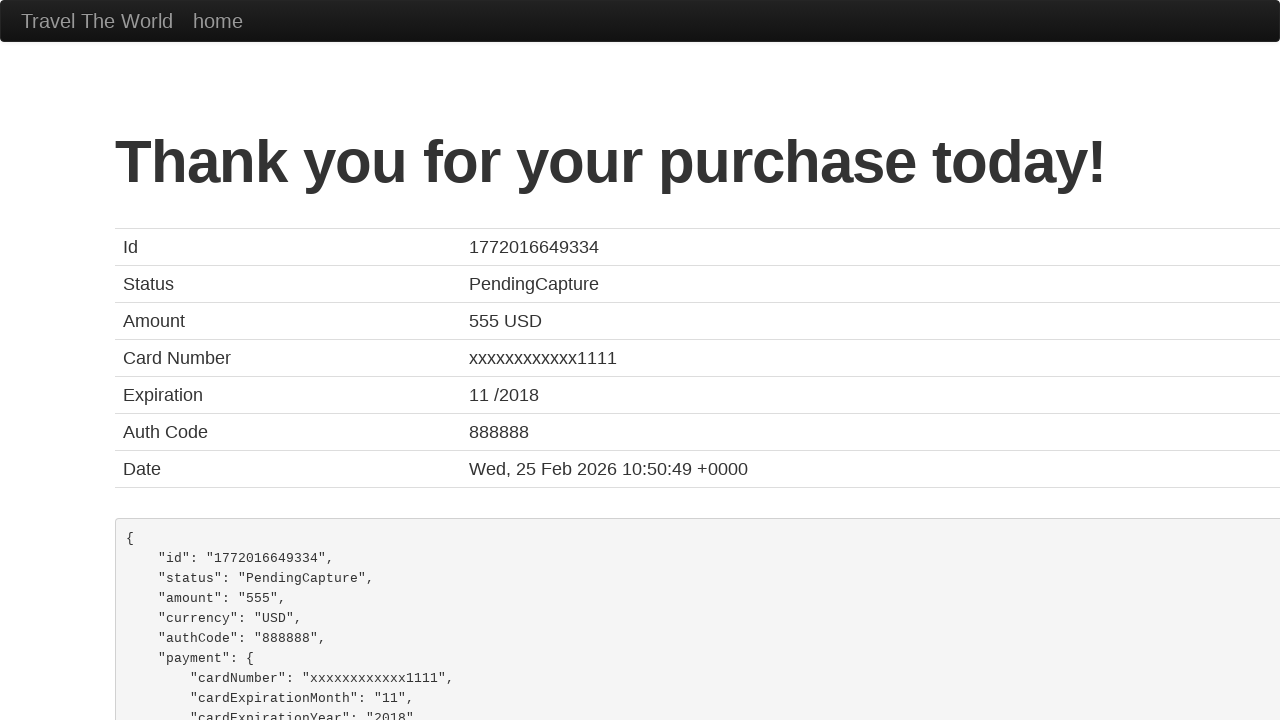